Tests the Text Box form on DemoQA by navigating to the Elements section, filling in full name, email, and current address fields with multiple entries, submitting the form, and verifying the output displays correctly.

Starting URL: https://demoqa.com

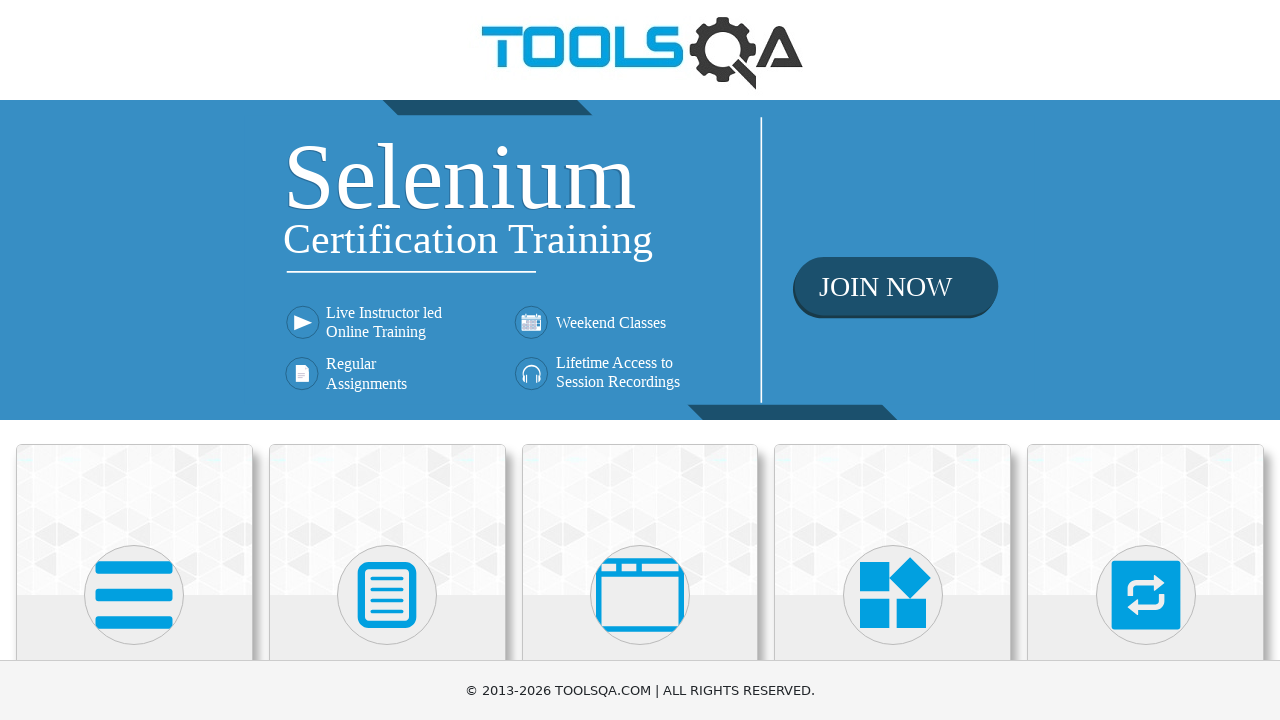

Clicked on Elements section in navigation menu at (134, 360) on text=Elements
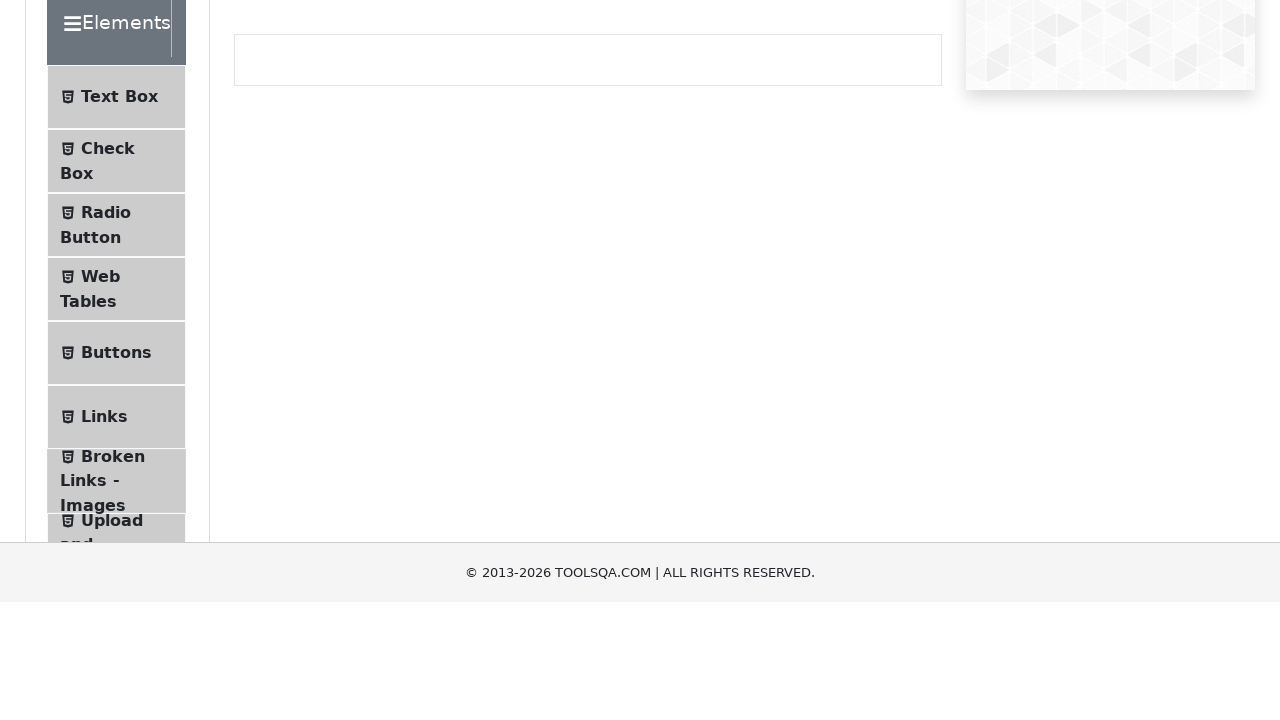

Clicked on Text Box menu item at (119, 261) on text=Text Box
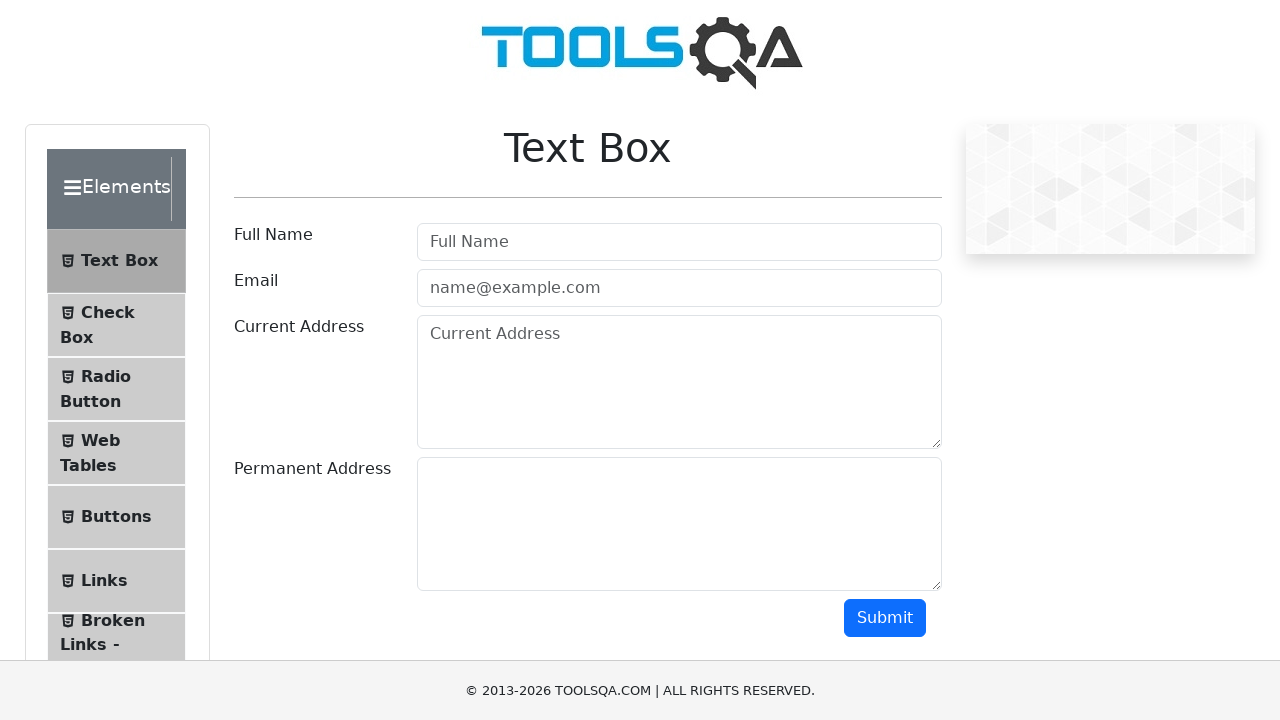

Filled Full Name field with 'John Doe' on #userName
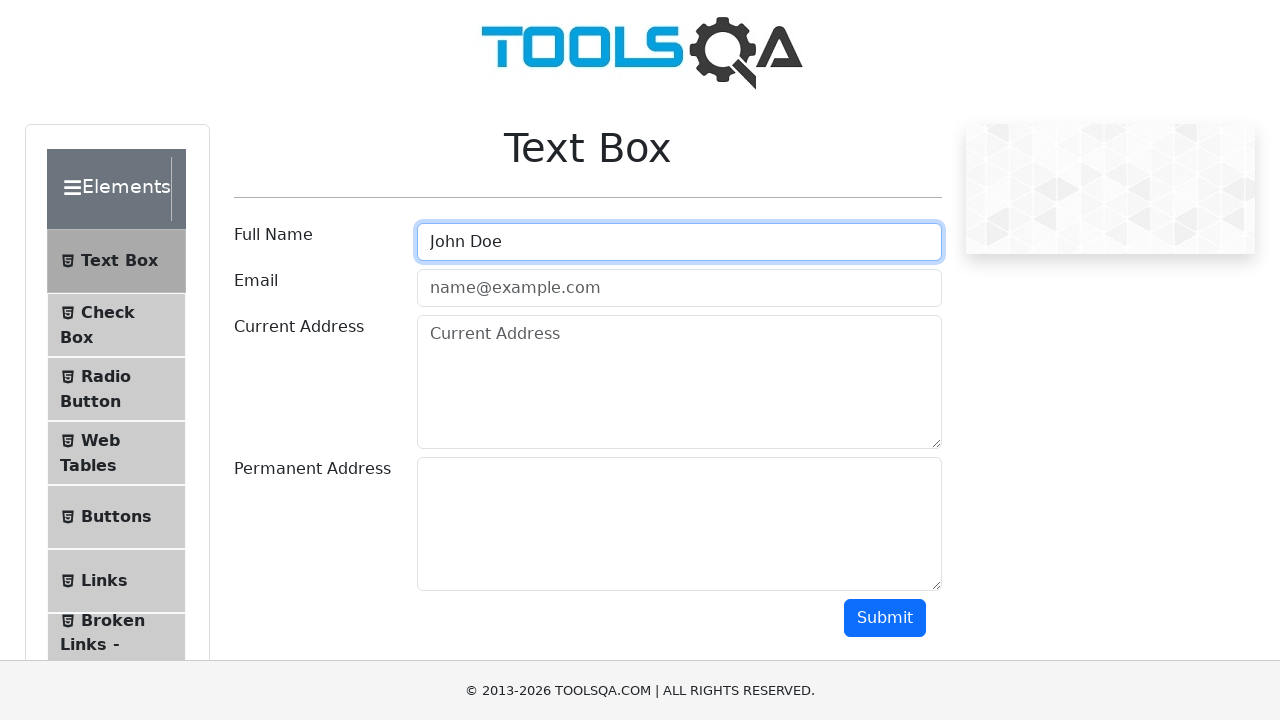

Filled Email field with 'johndoe@example.com' on #userEmail
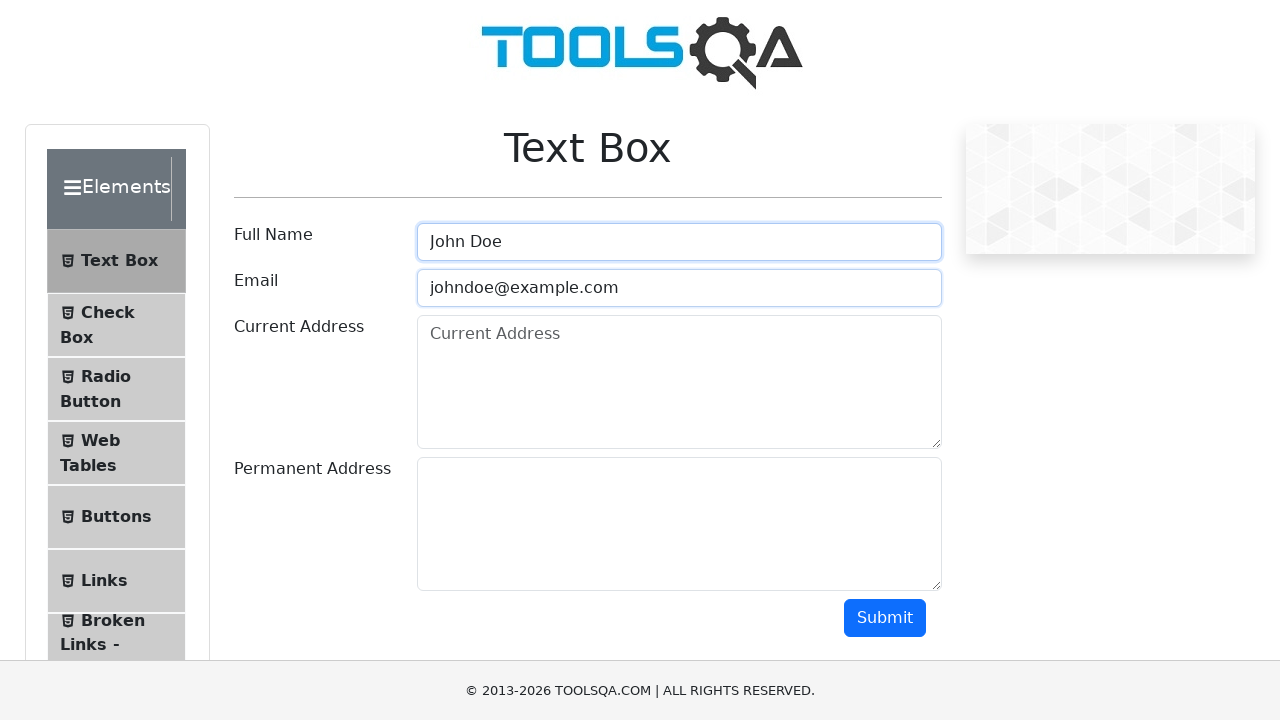

Filled Current Address field with multiple entries separated by keyboard events on #currentAddress
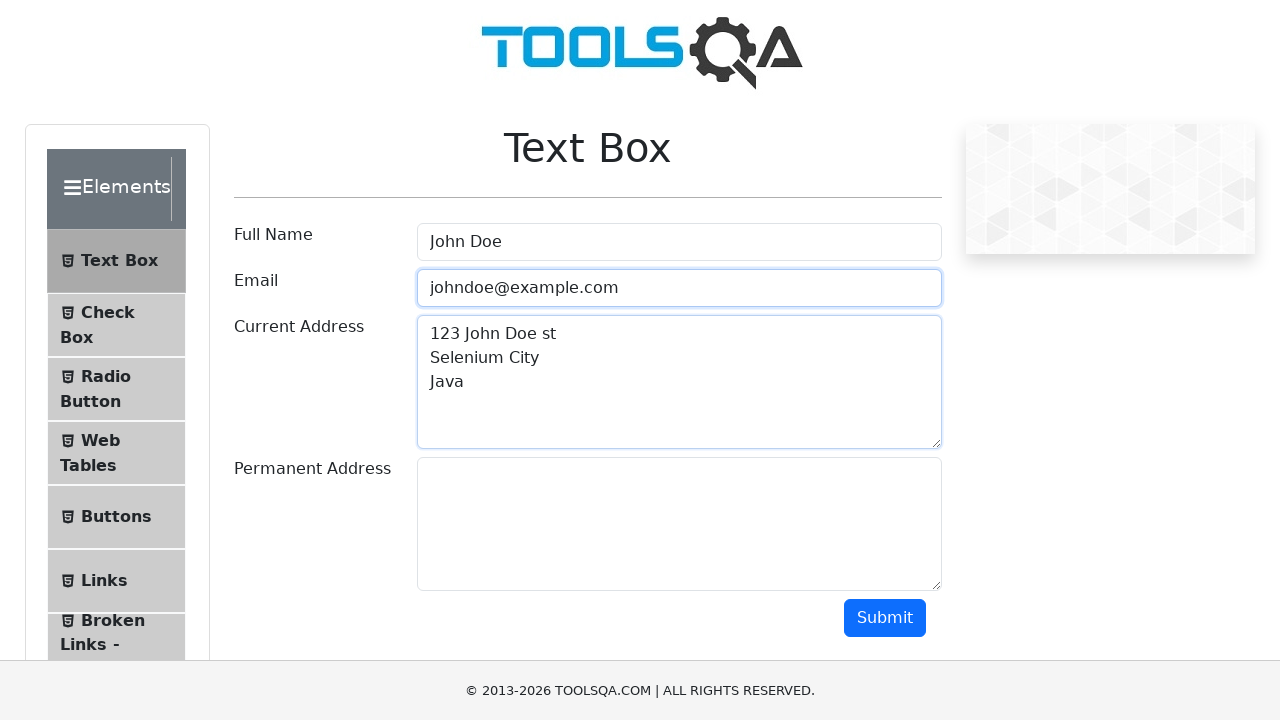

Clicked Submit button to submit the form at (885, 618) on #submit
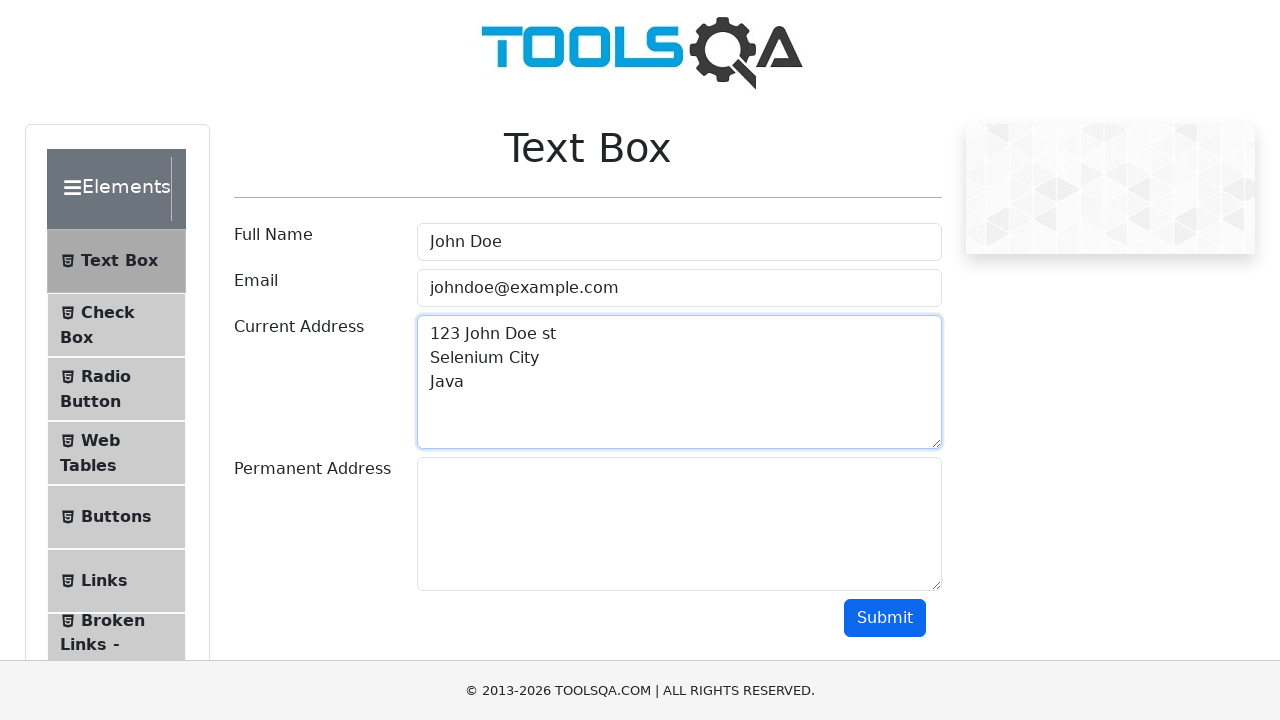

Output section loaded and is visible
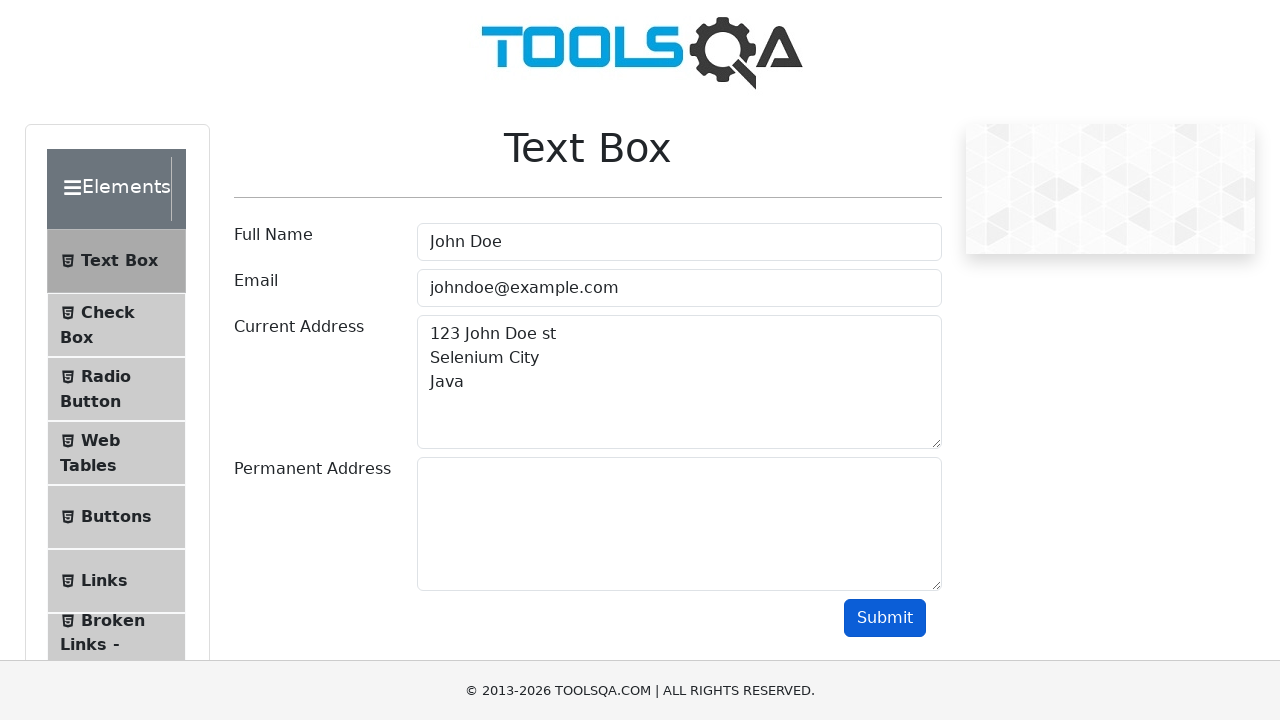

Retrieved output Full Name text
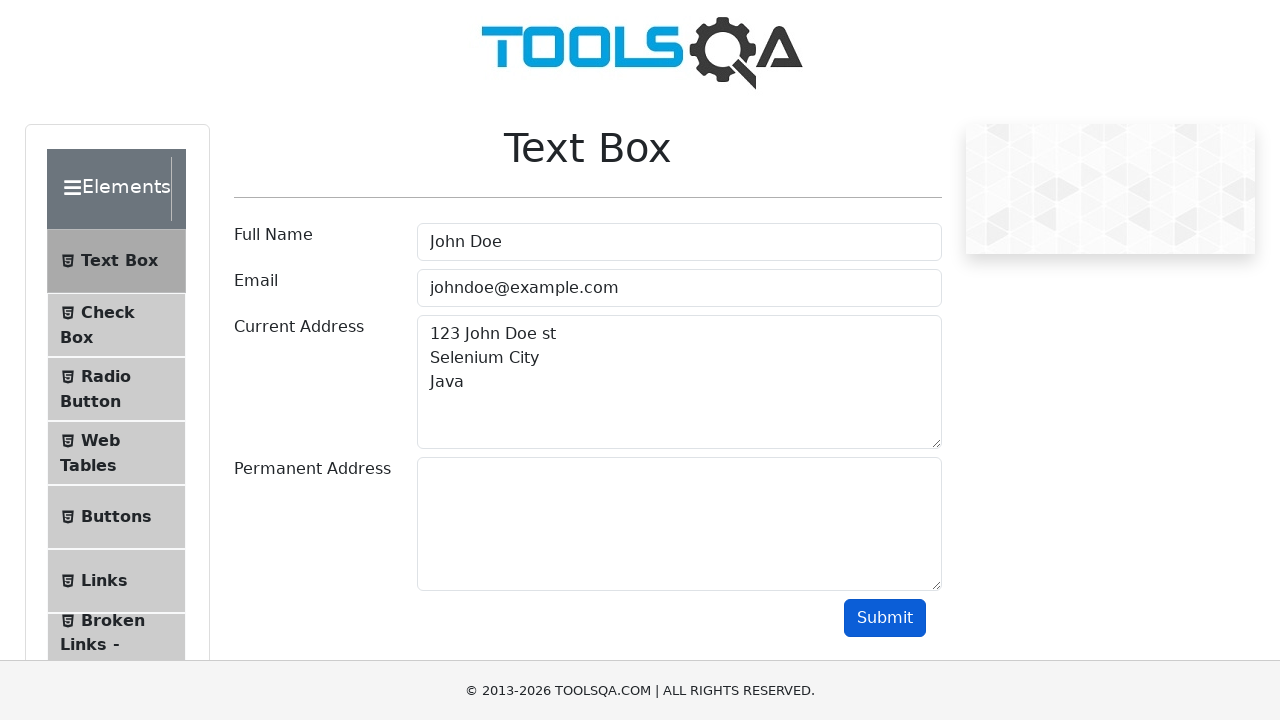

Retrieved output Email text
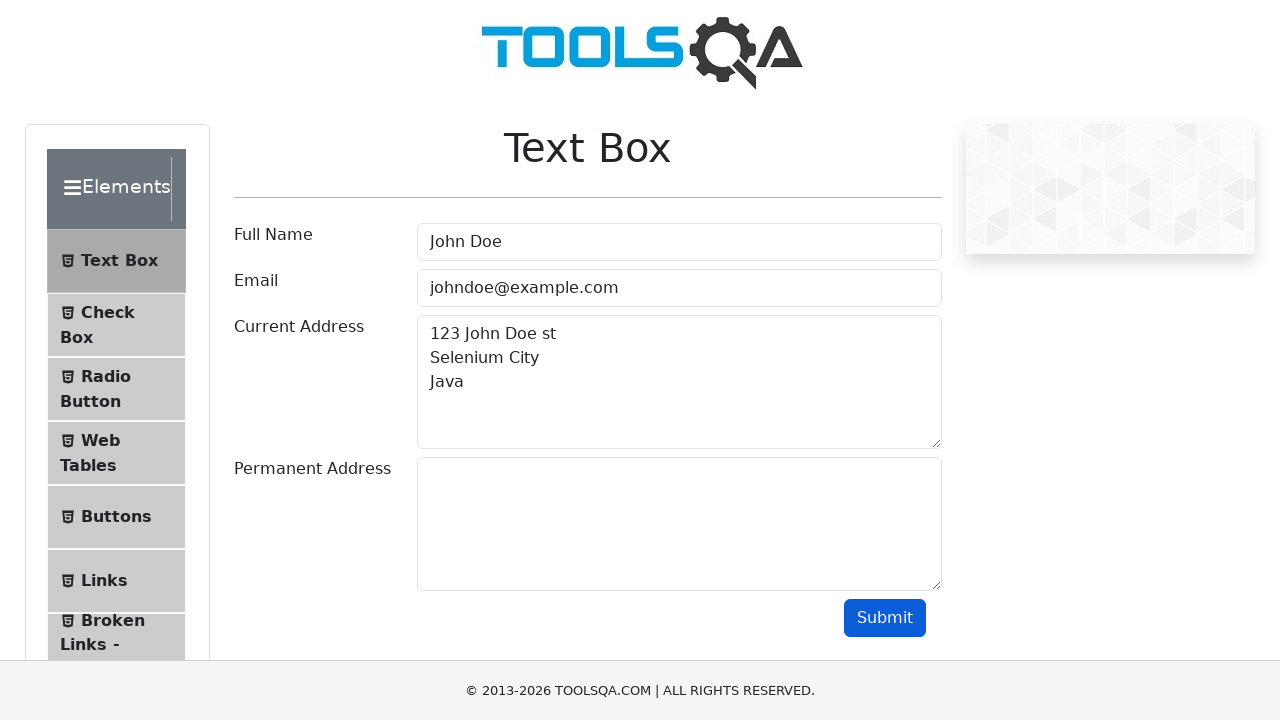

Retrieved output Current Address text
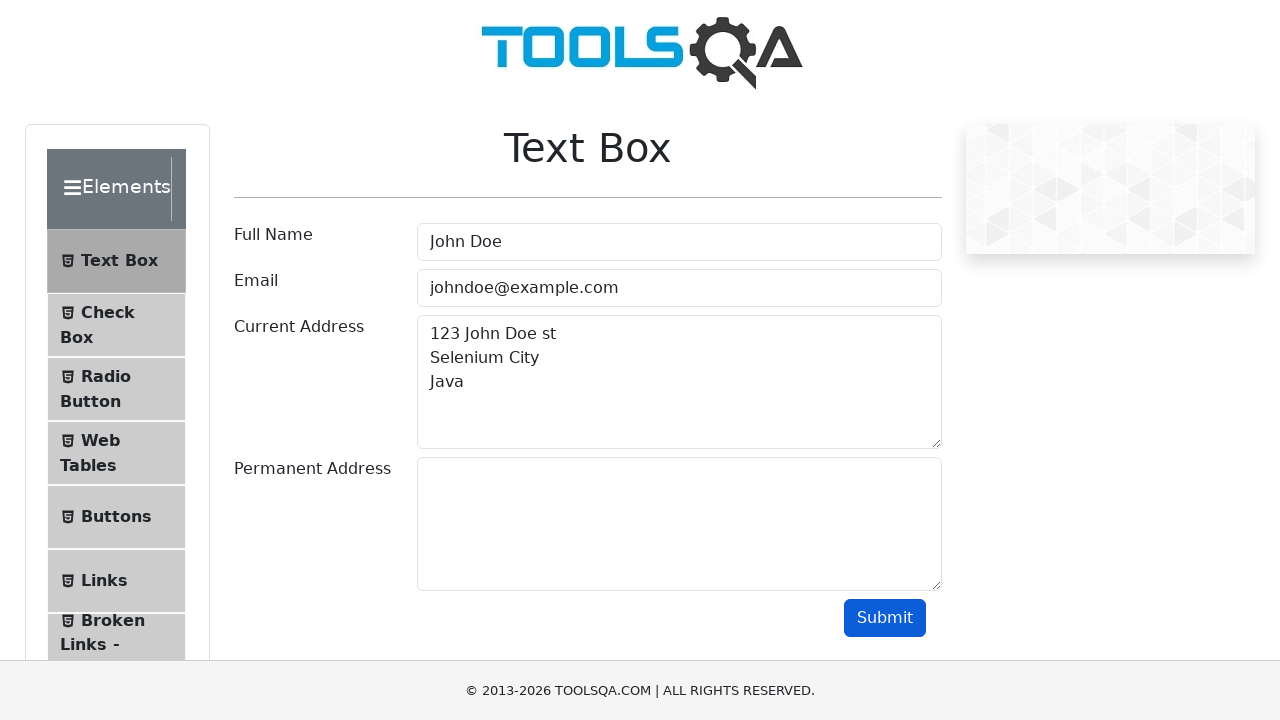

Verified Full Name output matches expected value 'Name:John Doe'
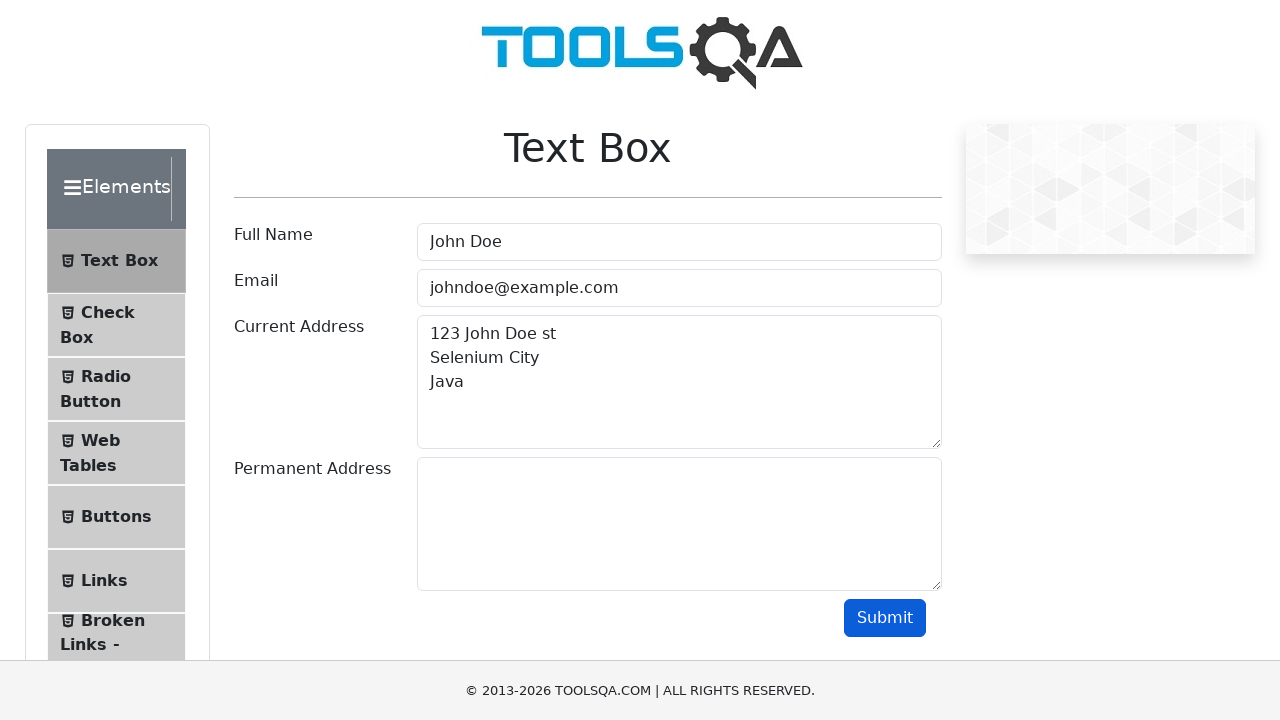

Verified Email output matches expected value 'Email:johndoe@example.com'
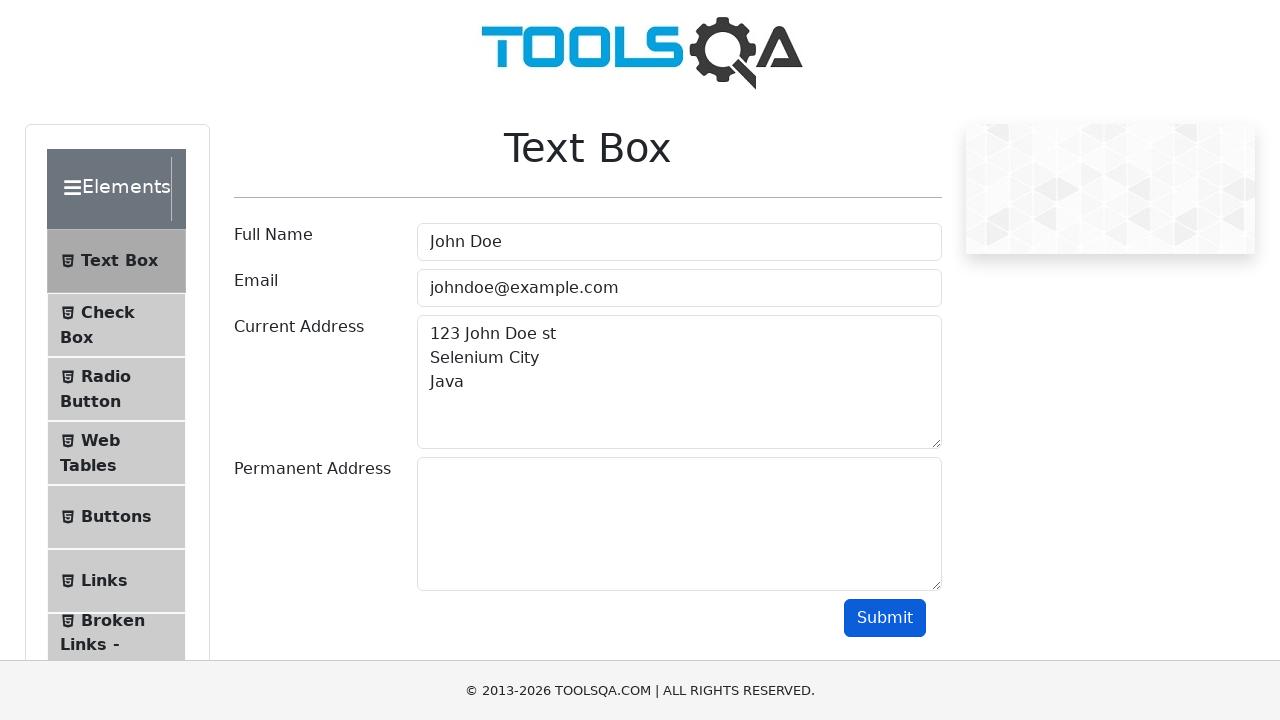

Verified Current Address output contains all expected values: '123 John Doe st', 'Selenium City', and 'Java'
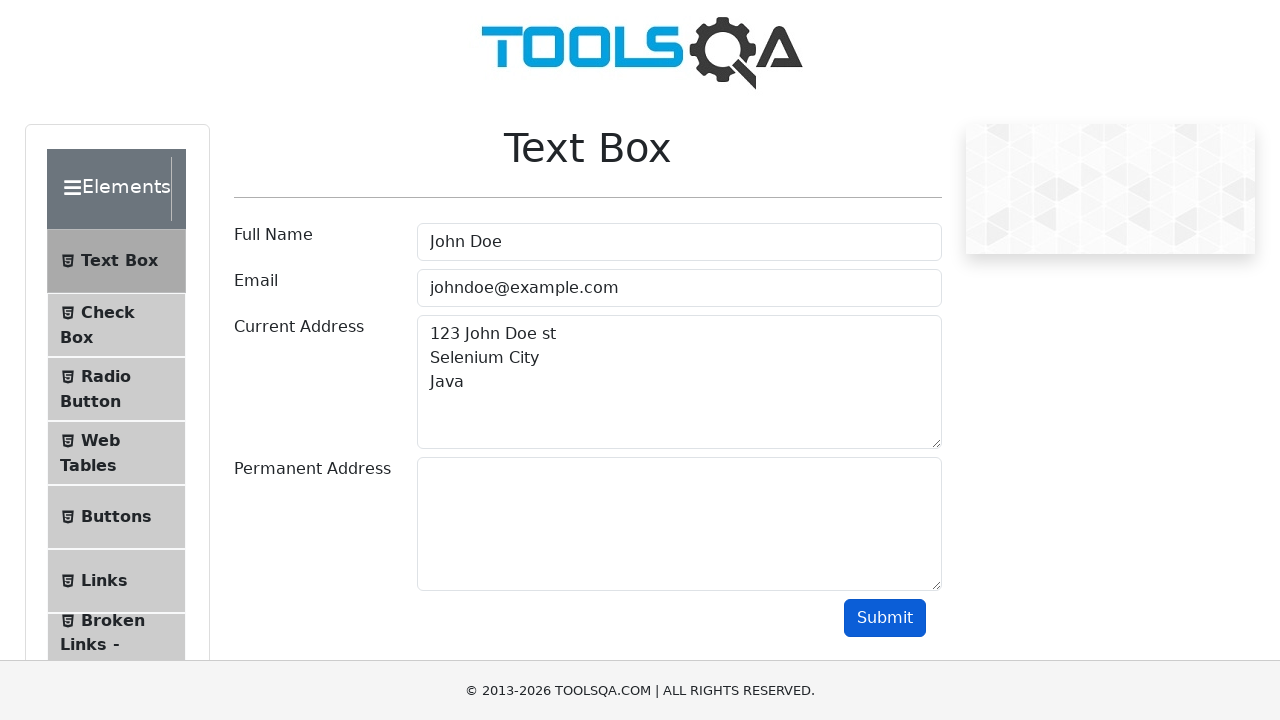

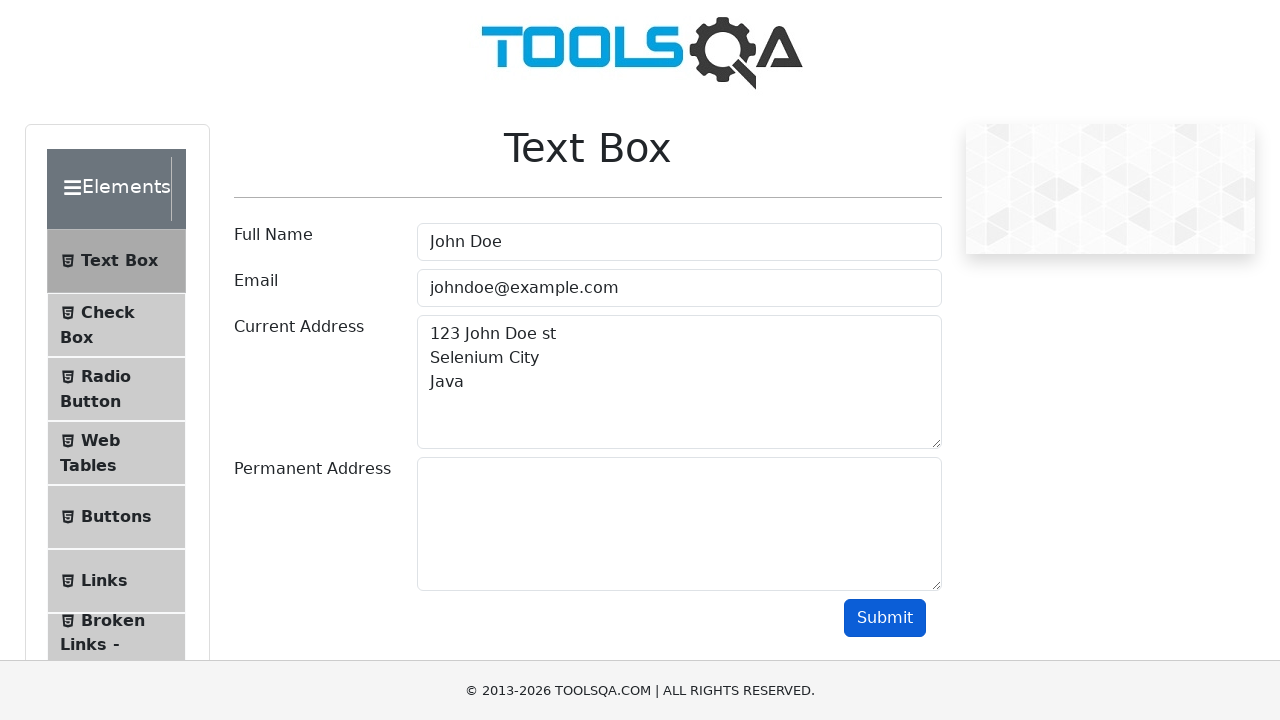